Tests JavaScript prompt alert functionality by clicking a button, entering a name in the prompt dialog, accepting it, and verifying the result text displays the entered name

Starting URL: https://www.w3schools.com/js/tryit.asp?filename=tryjs_prompt

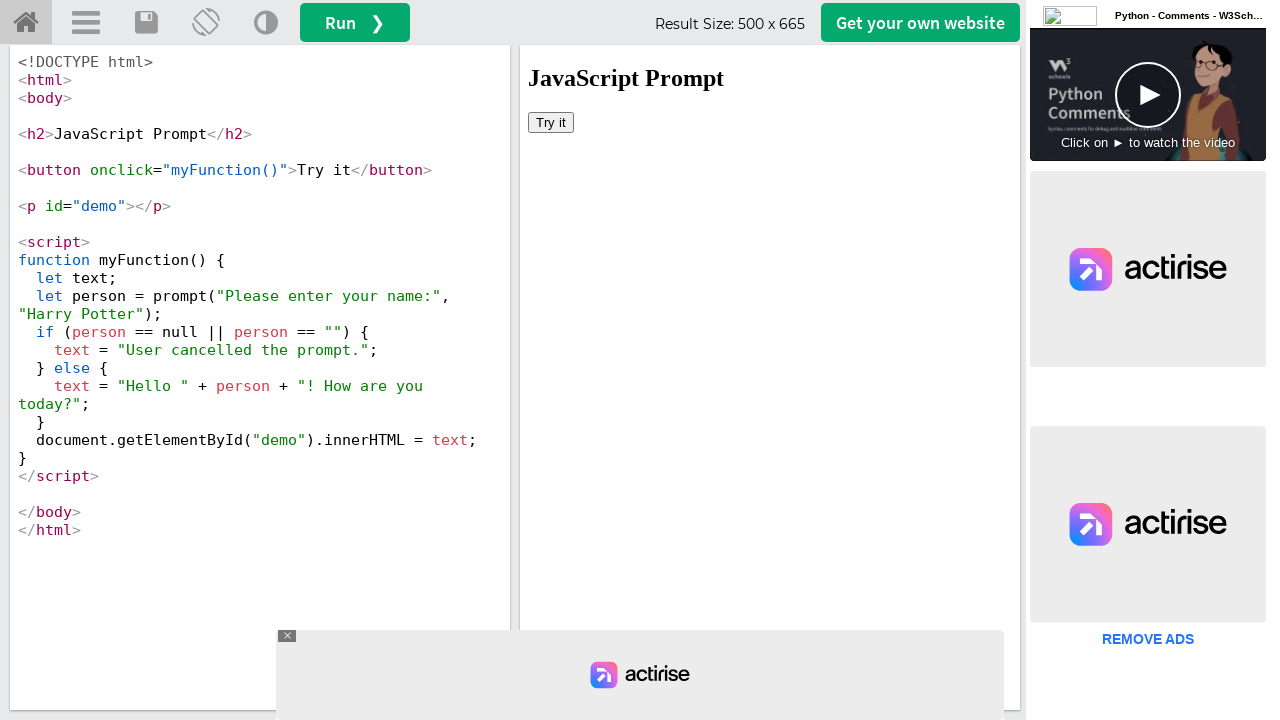

Waited 2 seconds for page to load
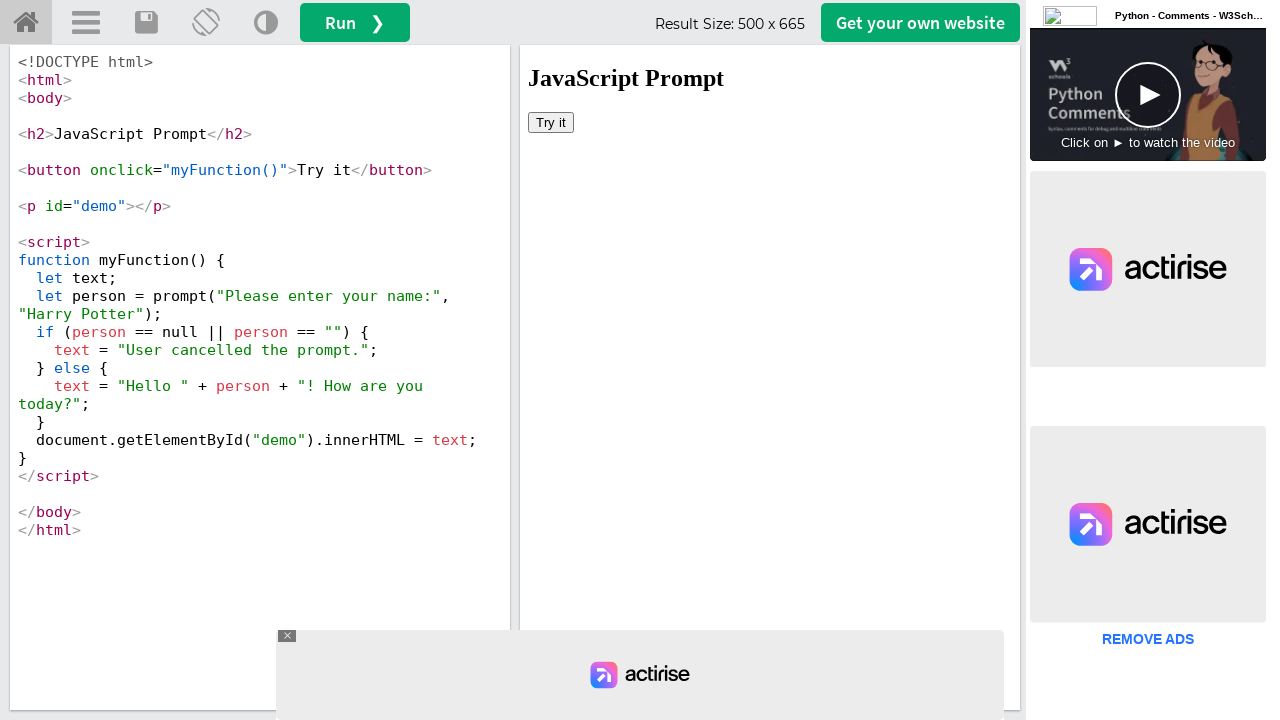

Located iframe with ID 'iframeResult'
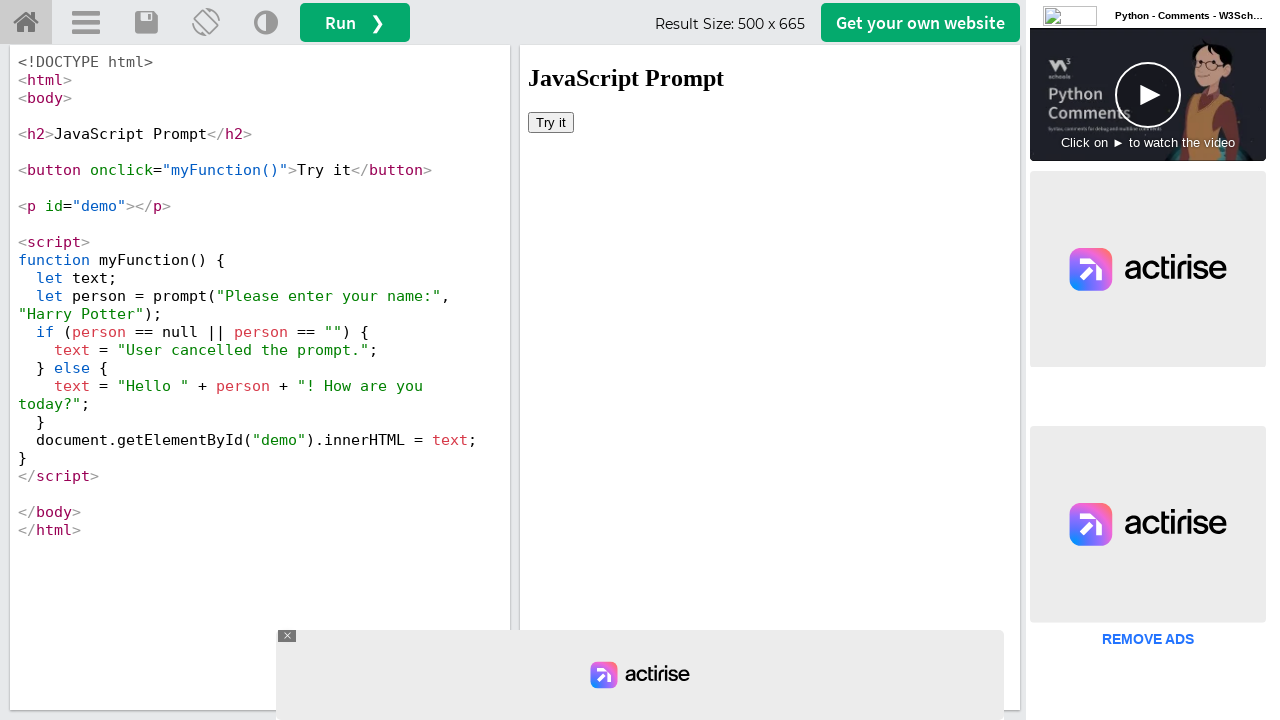

Clicked 'Try it' button in iframe at (551, 122) on #iframeResult >> internal:control=enter-frame >> xpath=//button[text()='Try it']
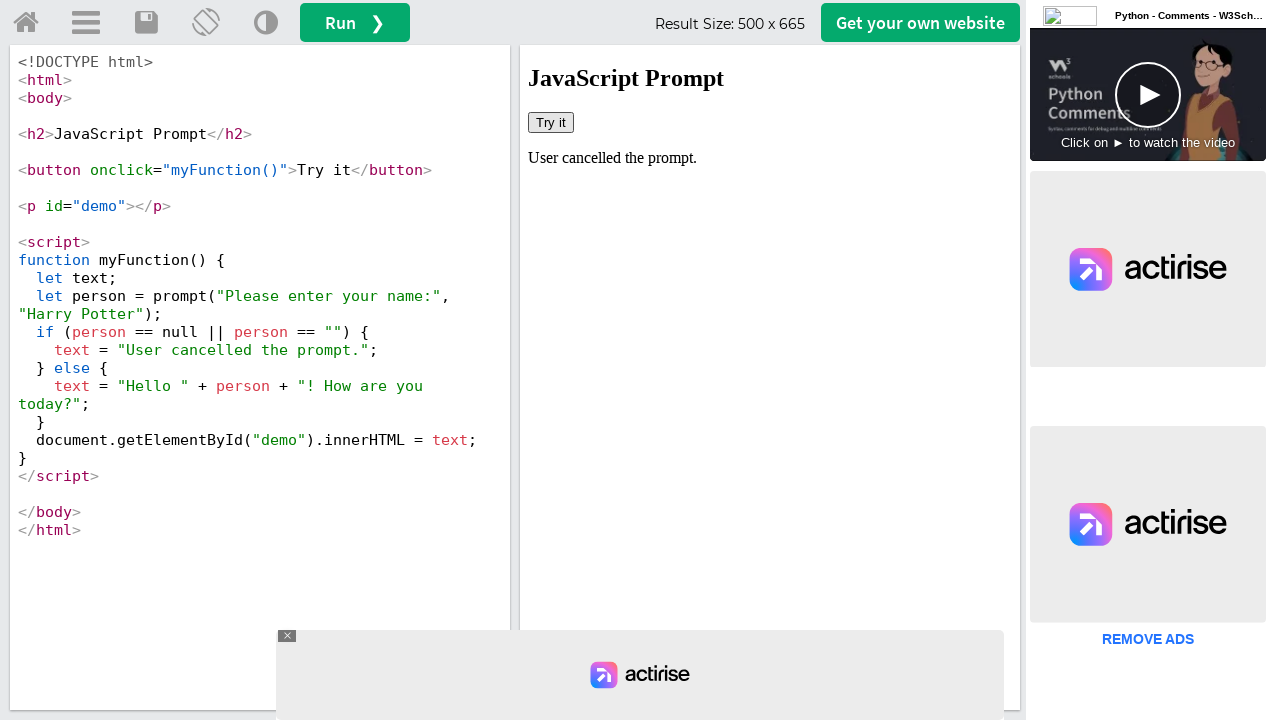

Set up dialog handler to accept prompt with name 'Kanchana'
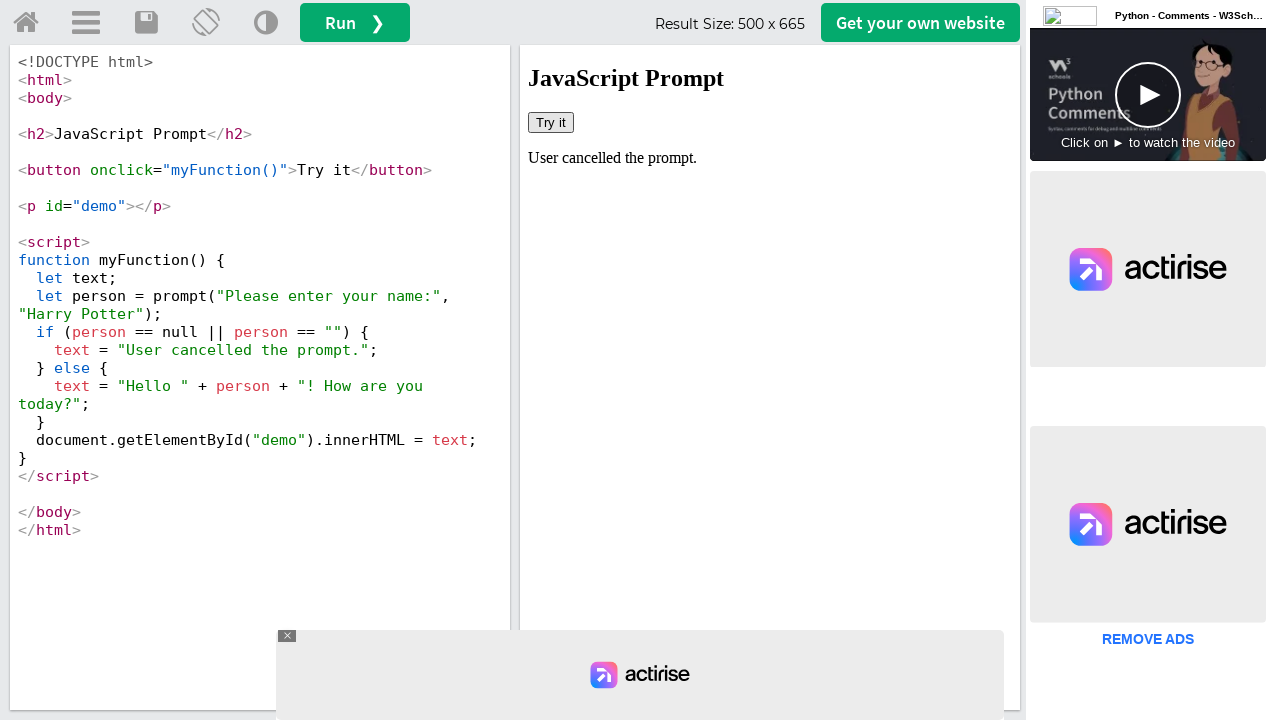

Clicked 'Try it' button again to trigger prompt dialog at (551, 122) on #iframeResult >> internal:control=enter-frame >> xpath=//button[text()='Try it']
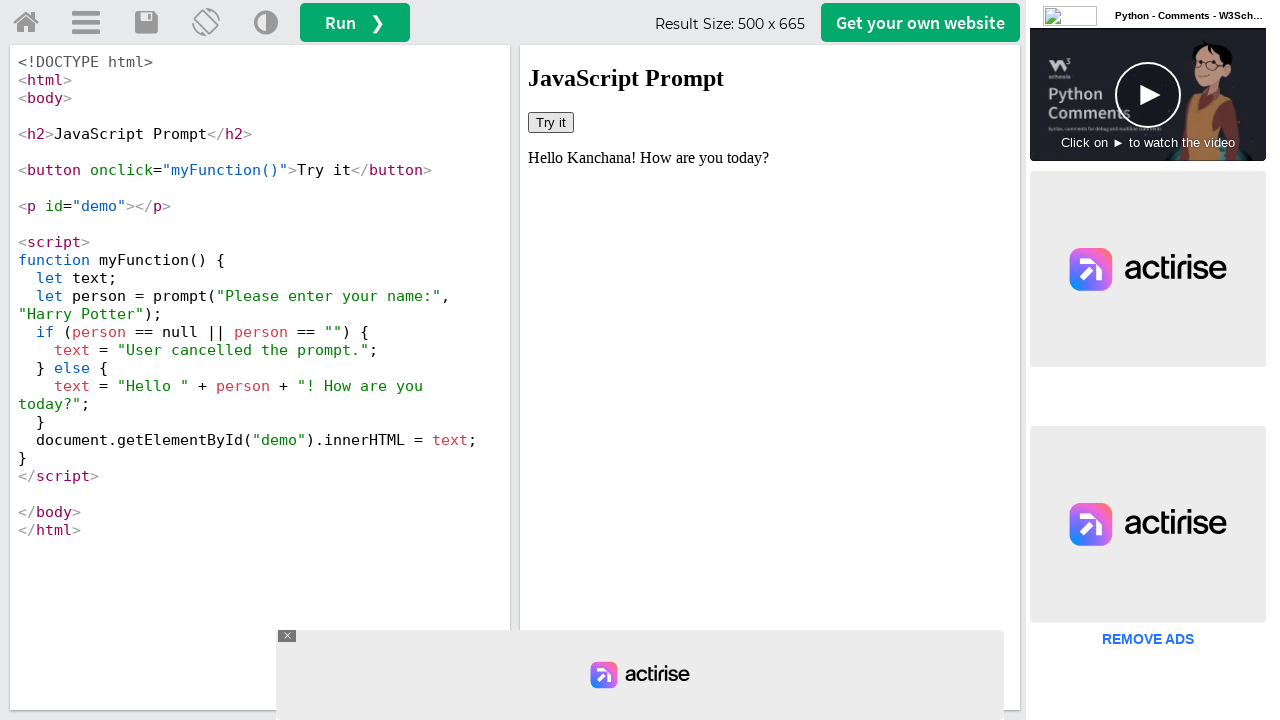

Verified that result text element with ID 'demo' is displayed
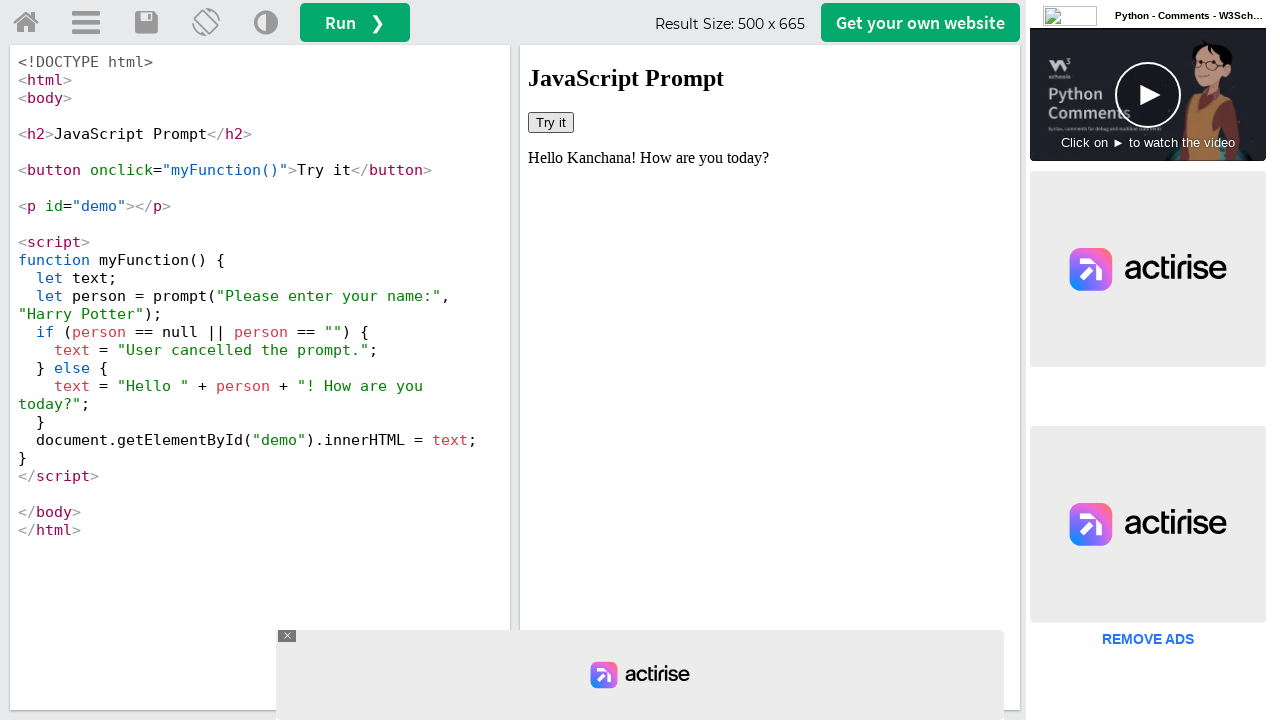

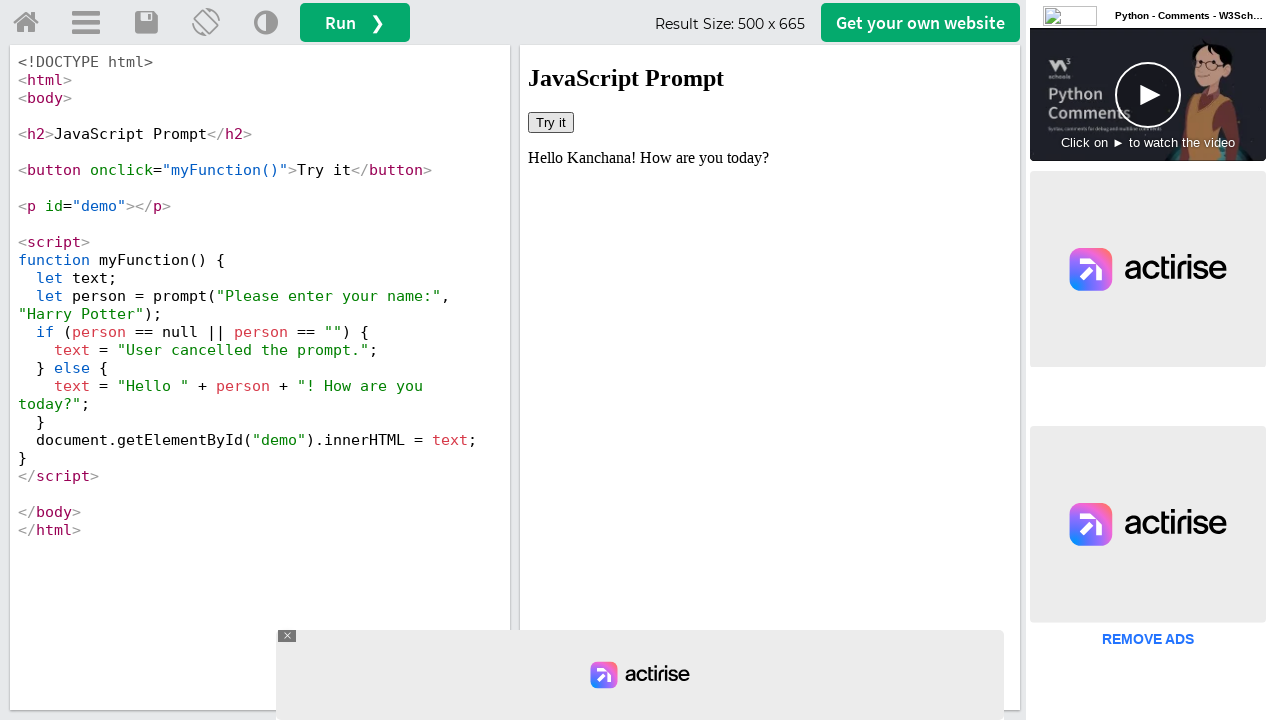